Tests DuckDuckGo search functionality by entering a search query and pressing Enter to submit, then verifying the page title contains the search term

Starting URL: https://www.duckduckgo.com

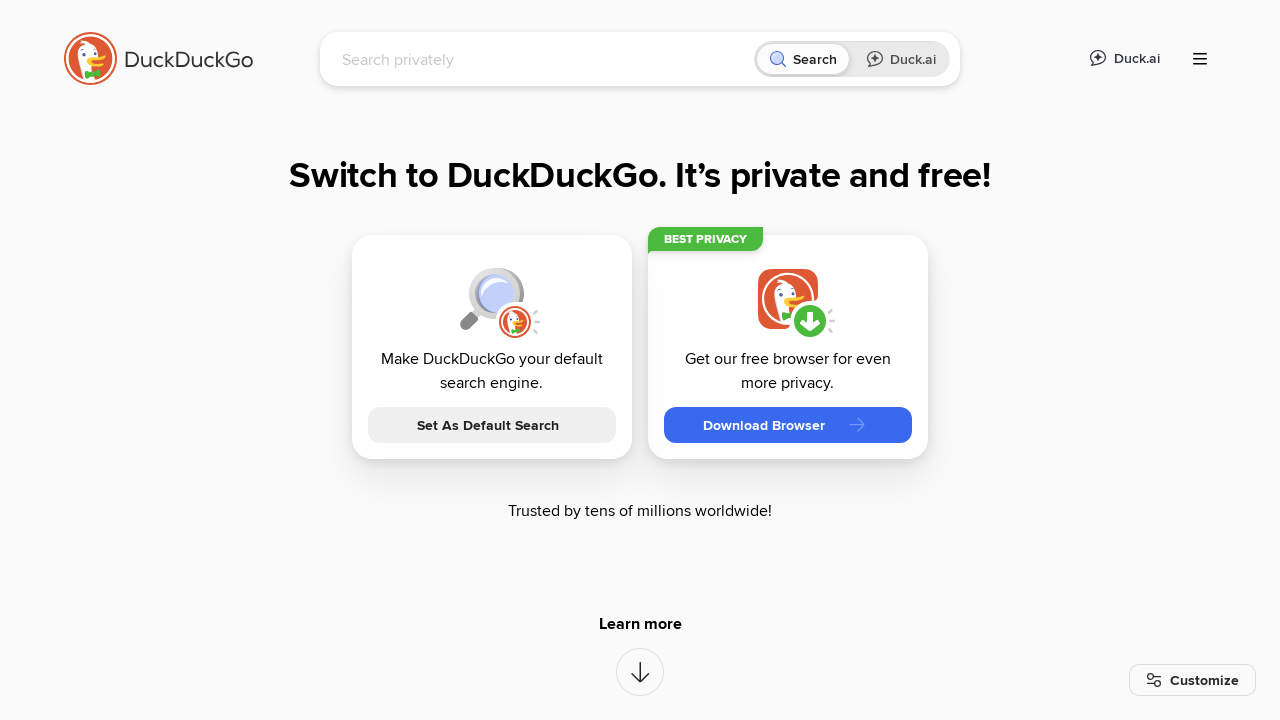

Clicked on the search input field at (544, 59) on [name='q']
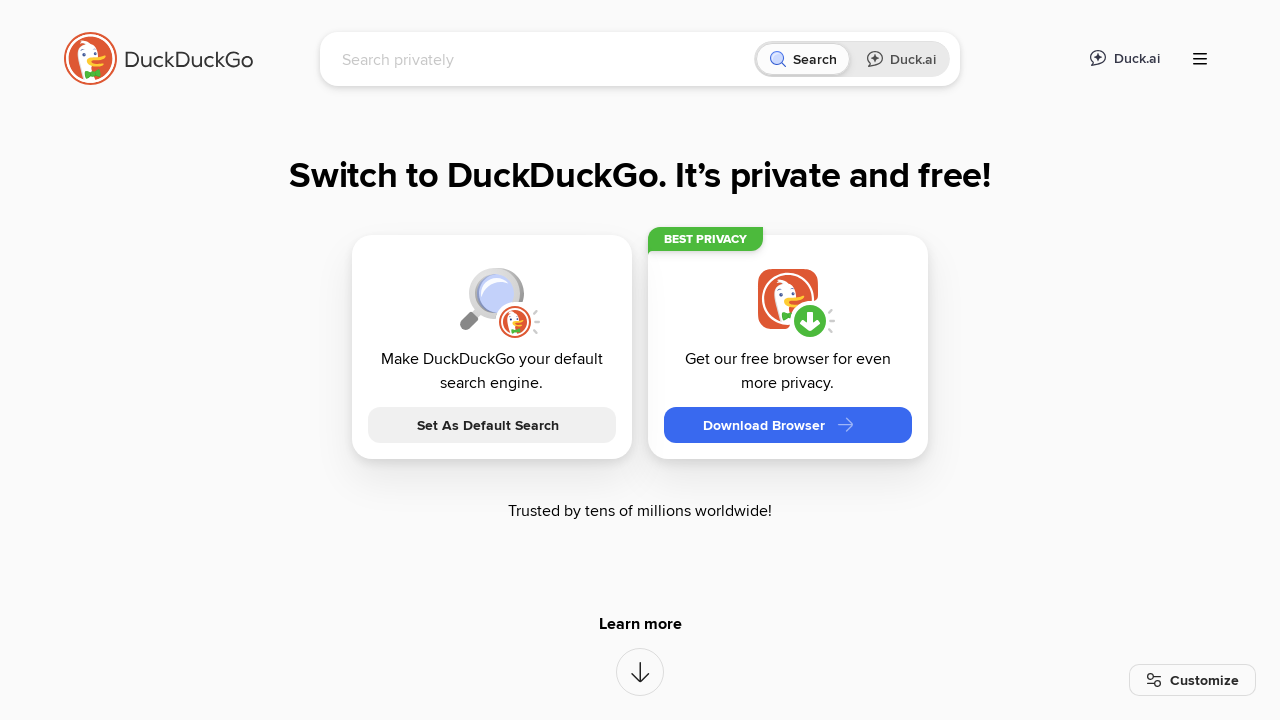

Filled search field with 'LambdaTest' on [name='q']
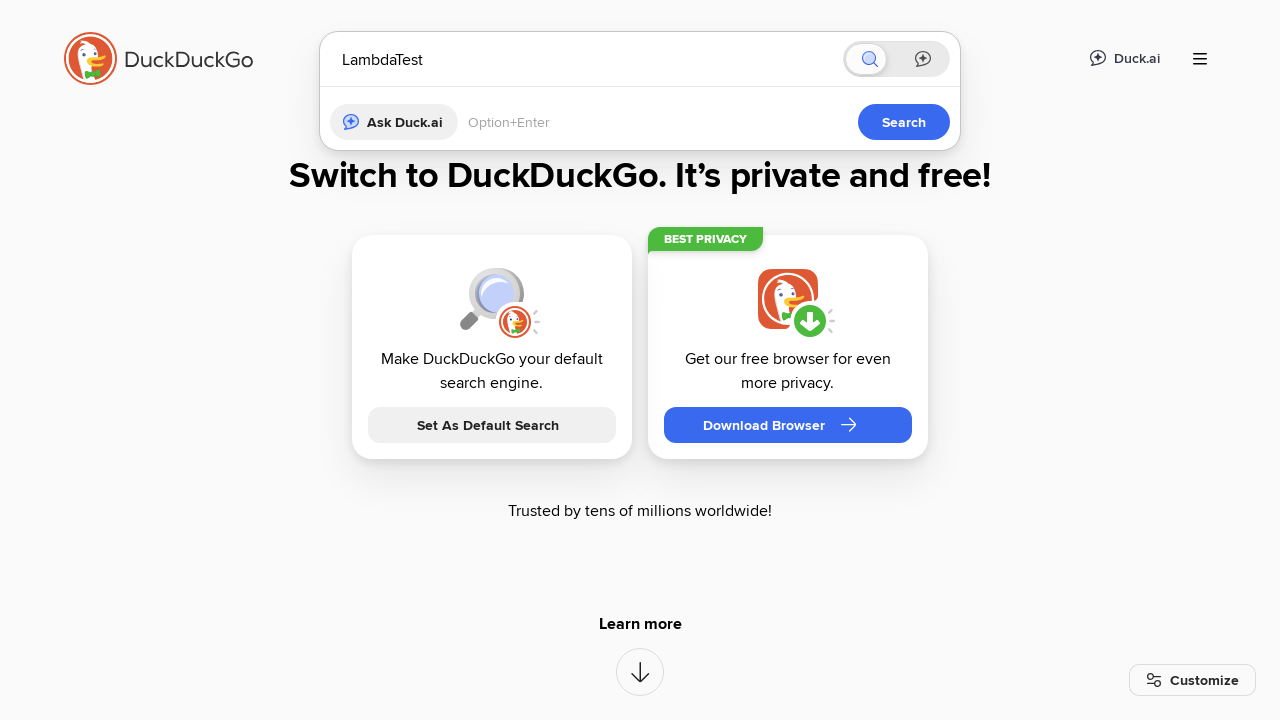

Pressed Enter to submit search query
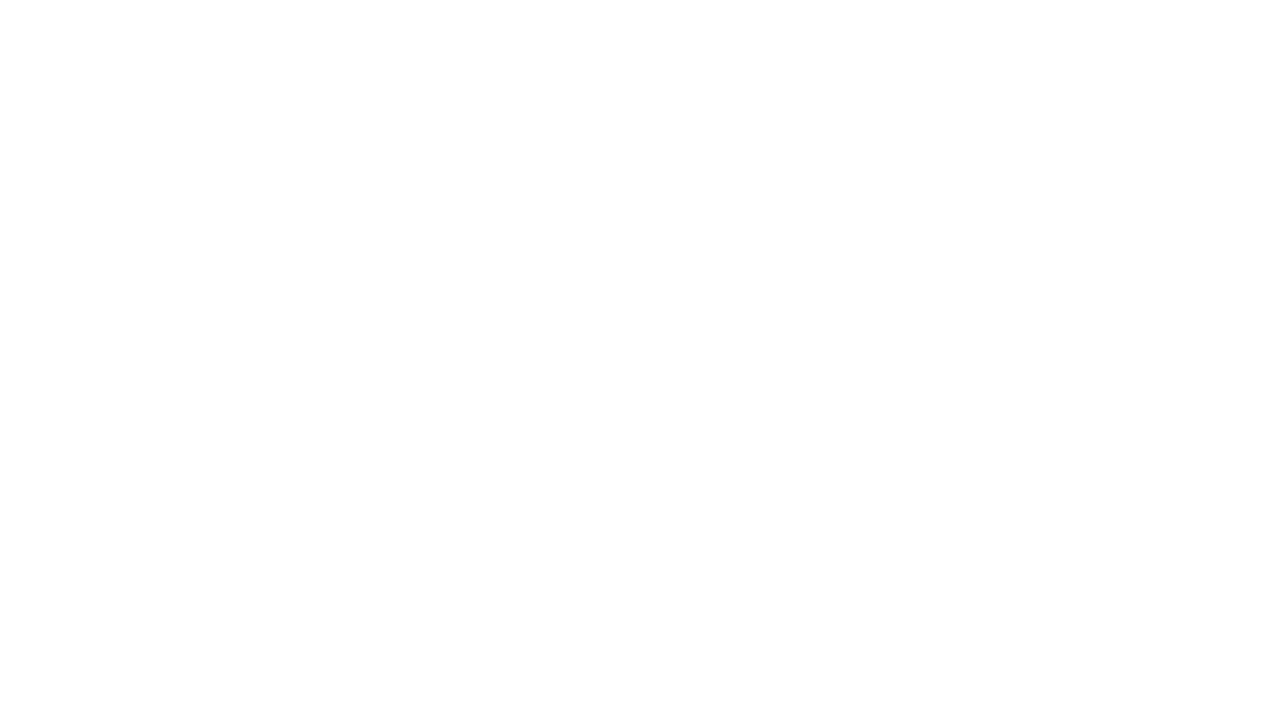

Search results page loaded successfully
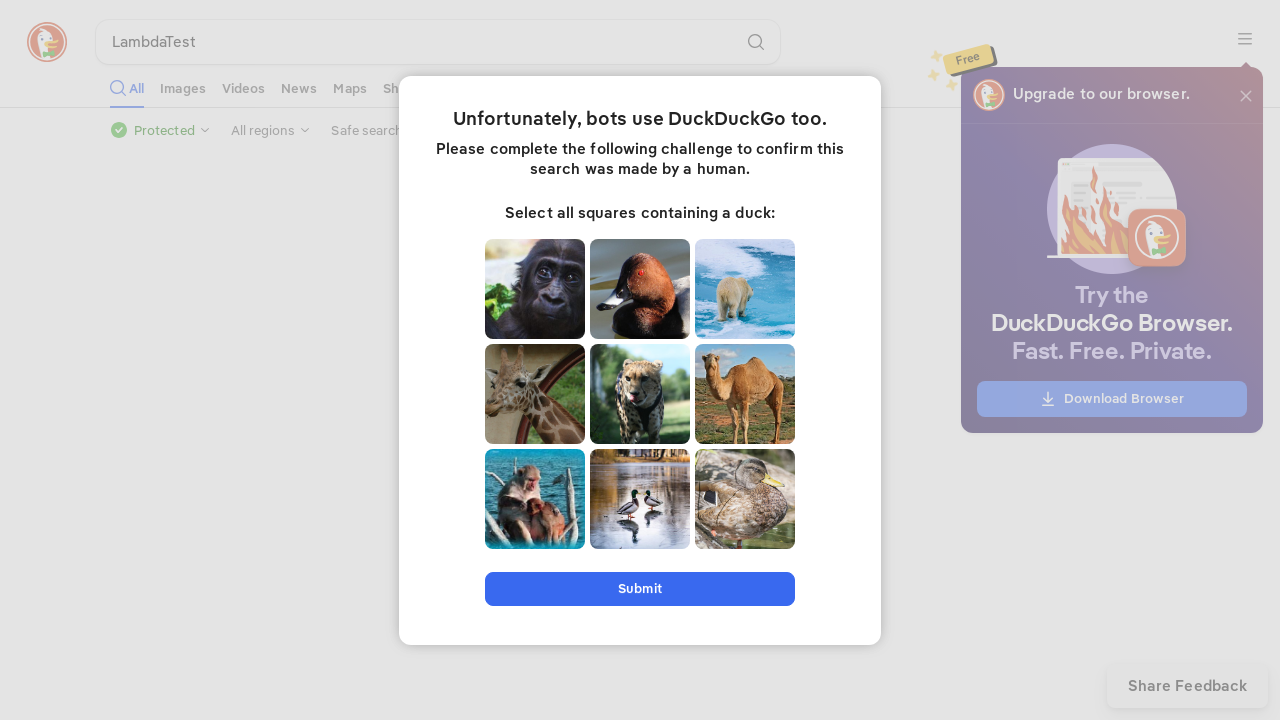

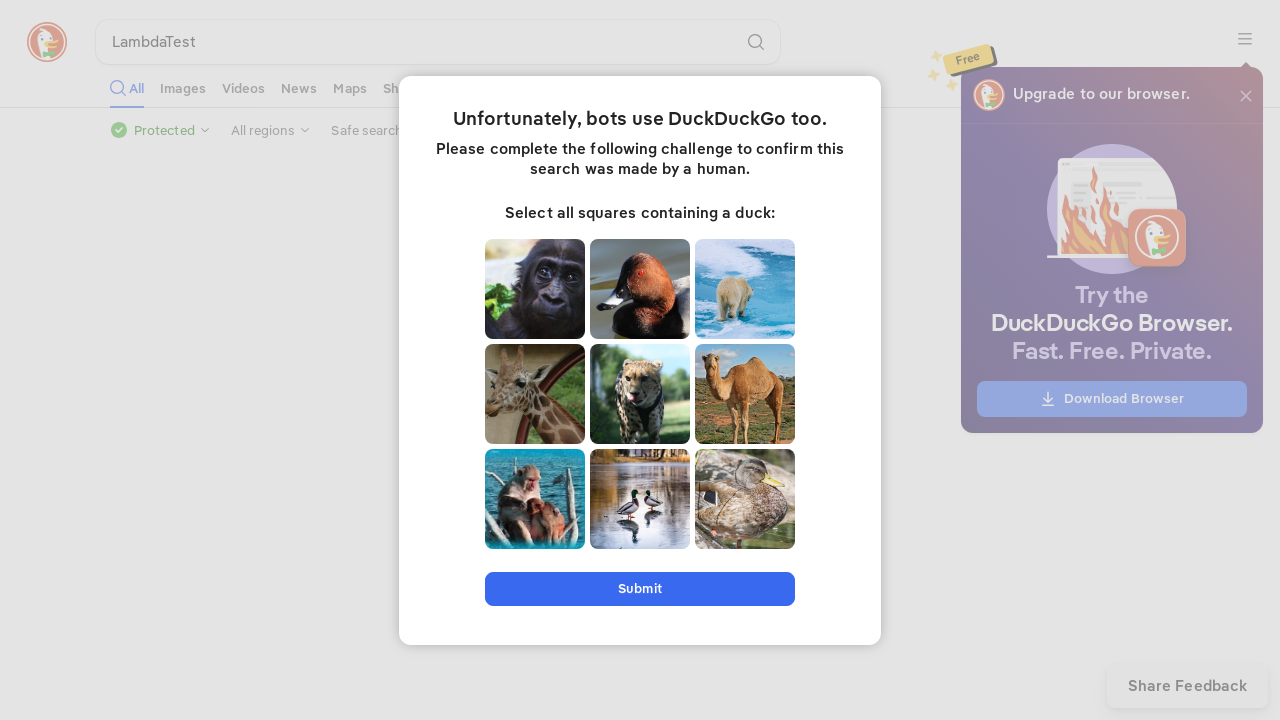